Tests navigation through the main menu to access the A1 Program page and verifies the page content

Starting URL: https://www.srpski-strani.com/index_eng.php

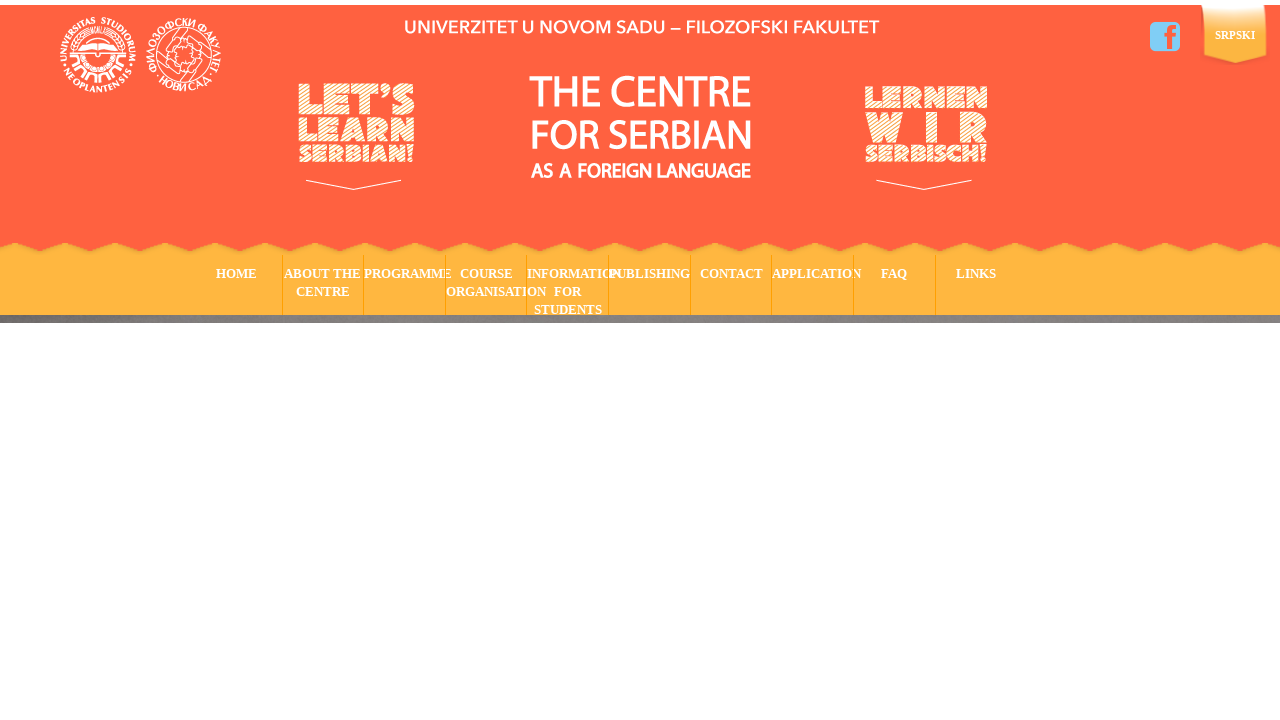

Hovered over Programme menu item at (405, 285) on xpath=/html/body/div/div[1]/div[2]/div/div/ul/li[3]/a
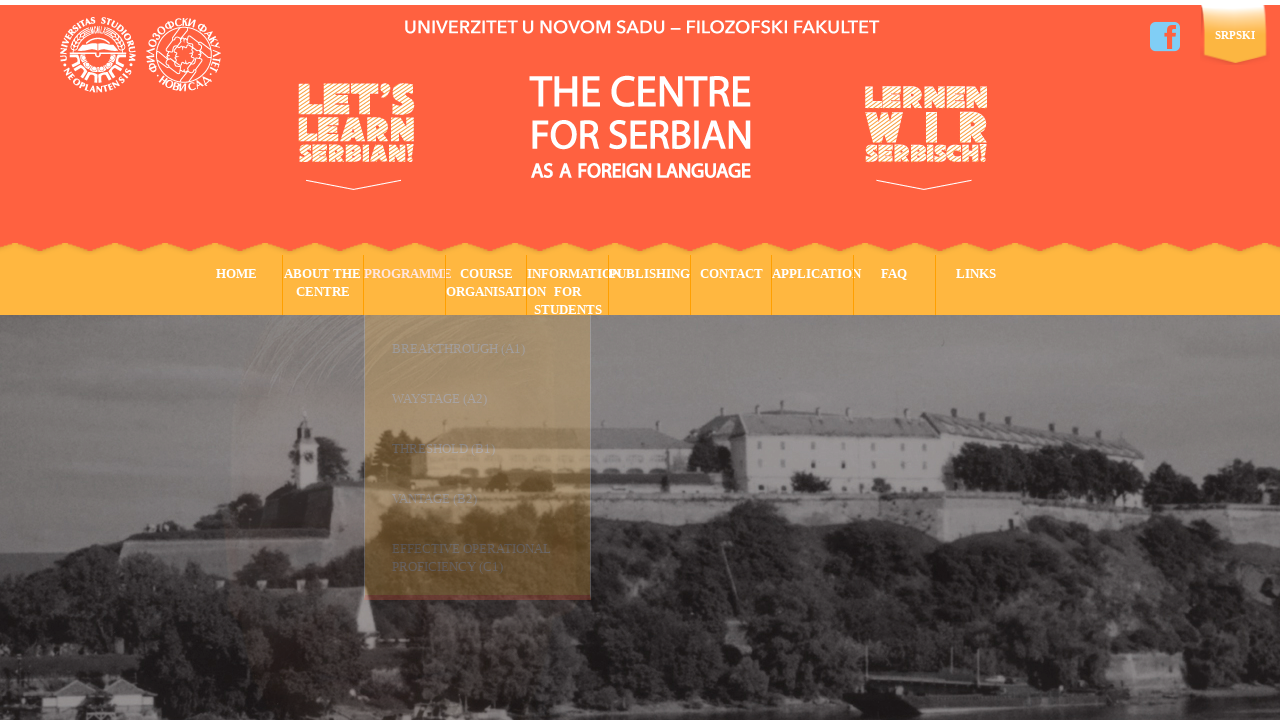

Clicked on A1 Program submenu item at (492, 355) on xpath=/html/body/div/div[1]/div[2]/div/div/ul/li[3]/ul/li[1]/a
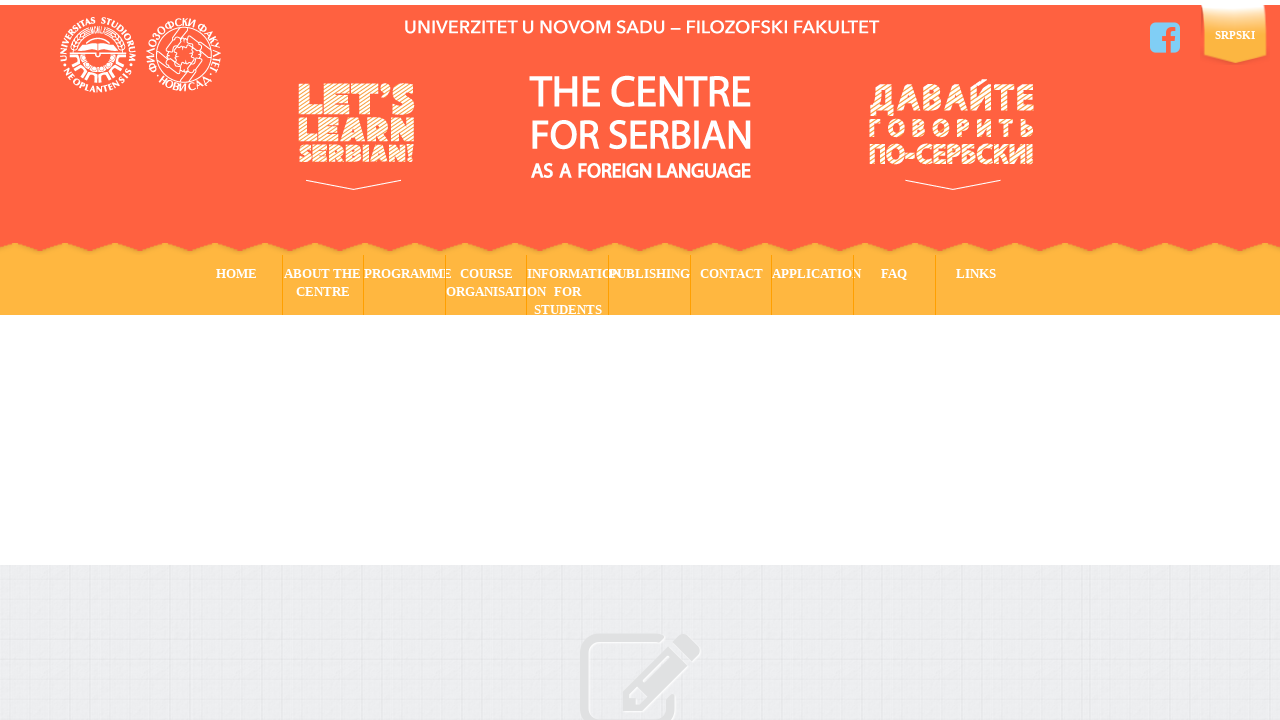

A1 Program page content loaded and visible
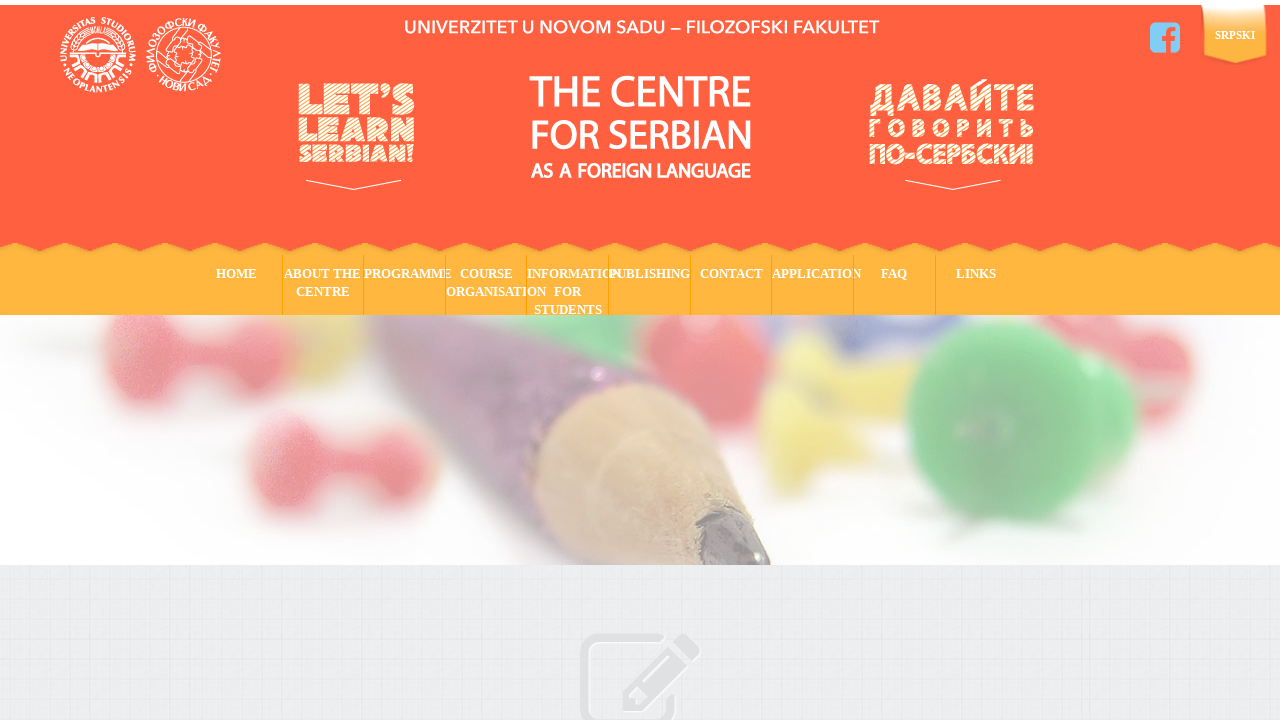

Verified page contains 'AIM AND SYLLABUS' heading
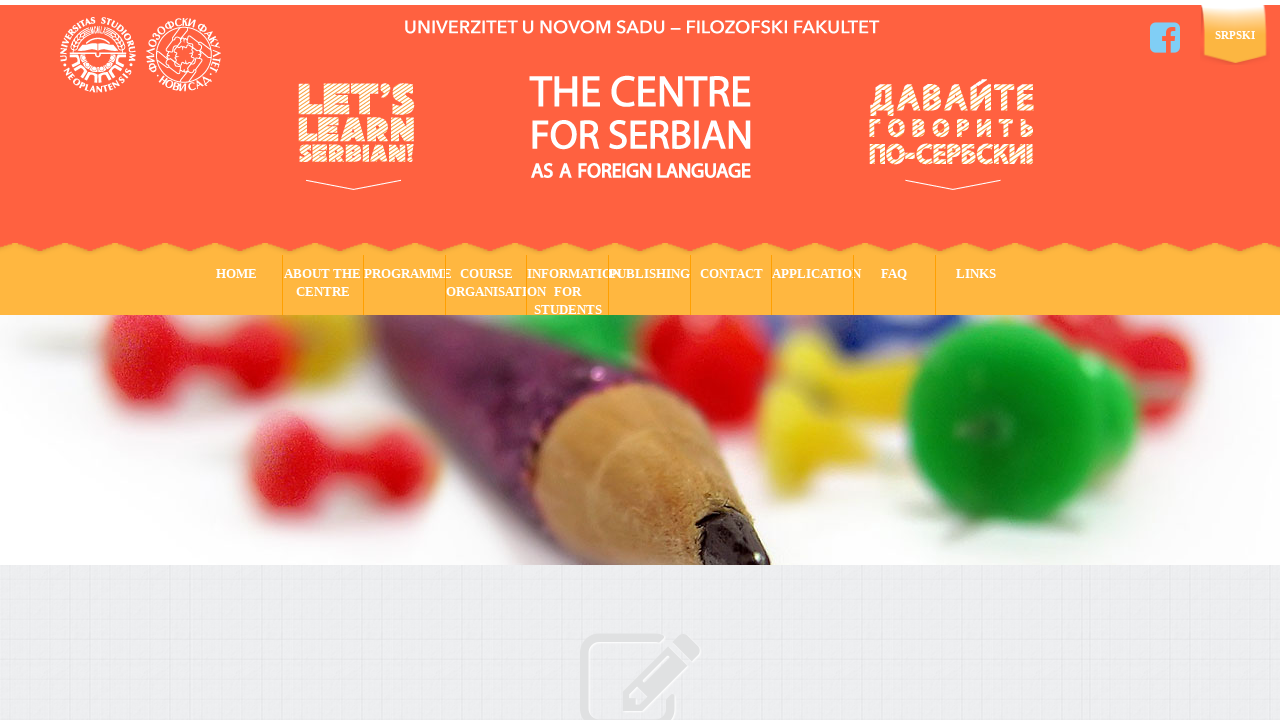

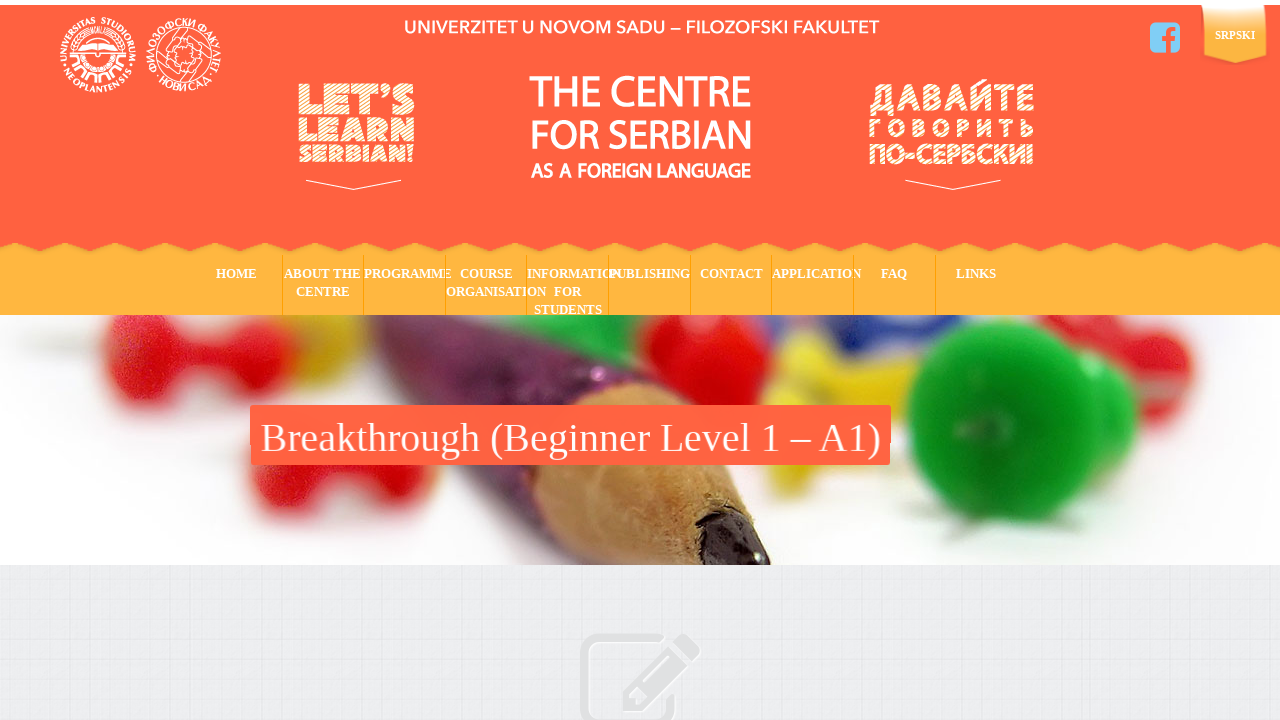